Tests notification messages by clicking repeatedly until an "Action successful" notification appears, closing unsuccessful notifications.

Starting URL: https://the-internet.herokuapp.com/

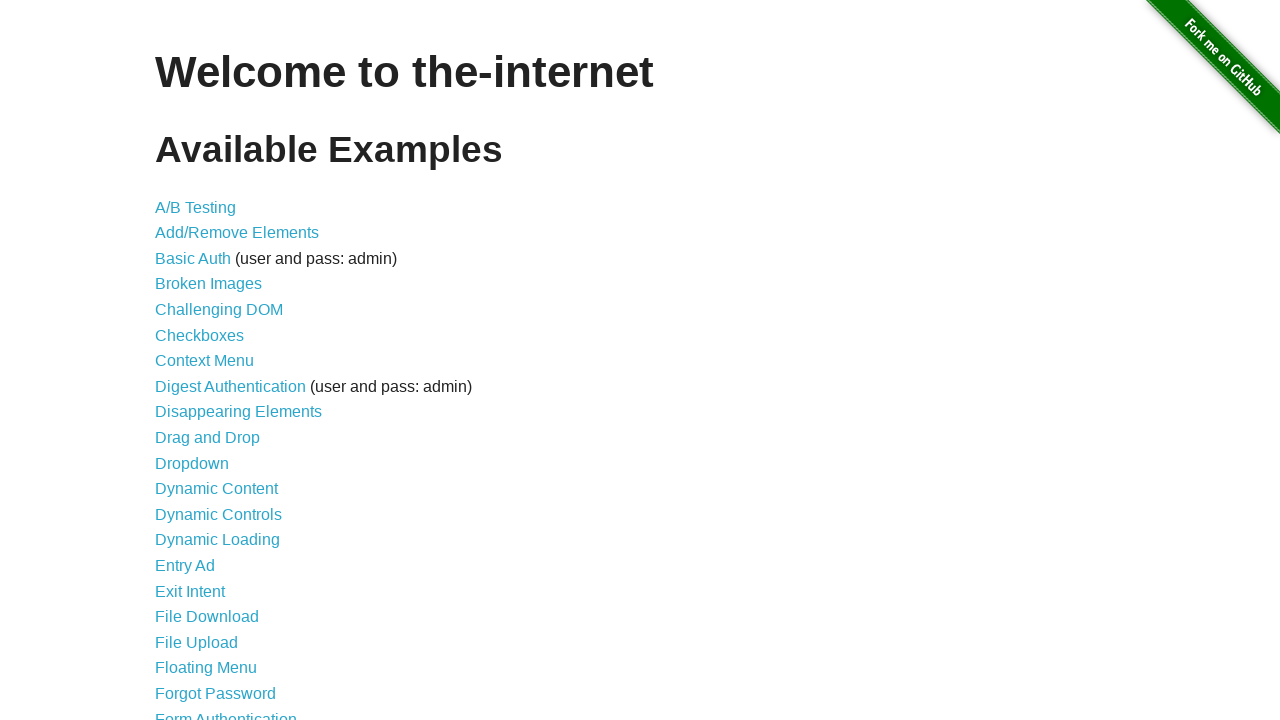

Clicked on Notification Message link at (234, 420) on a[href='/notification_message']
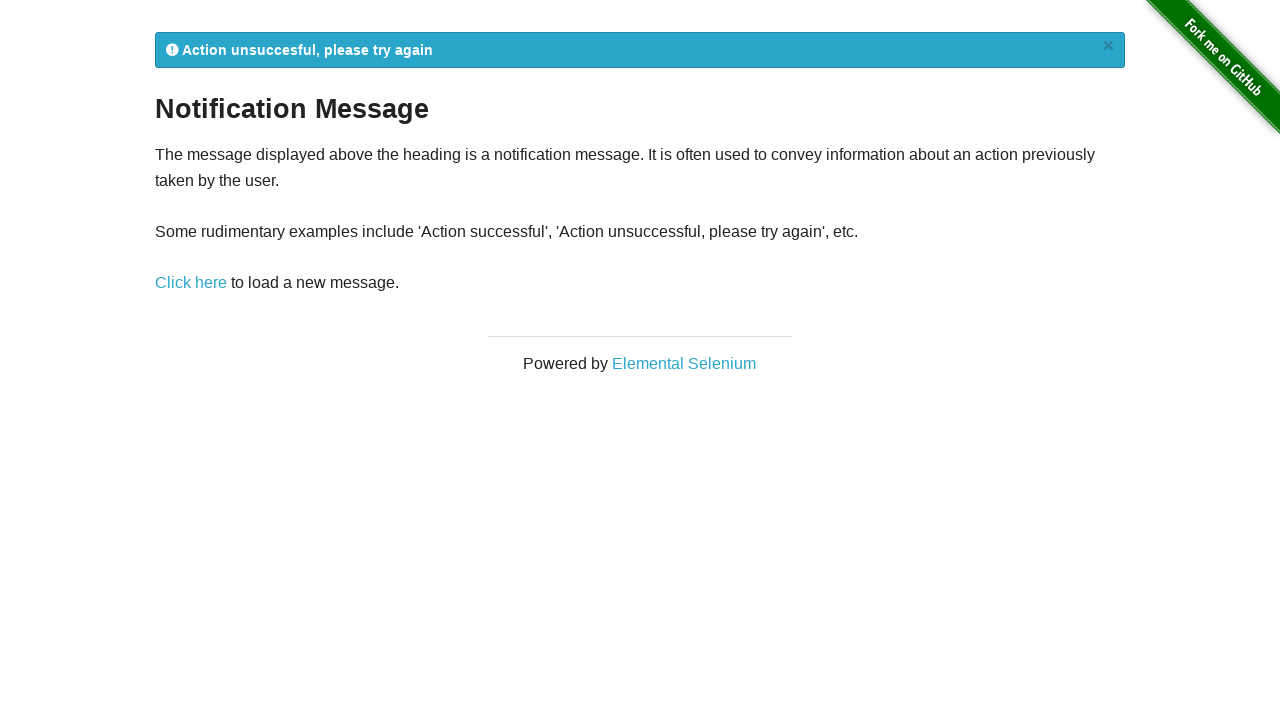

Clicked 'Click here' button to trigger notification at (191, 283) on a:has-text('Click here')
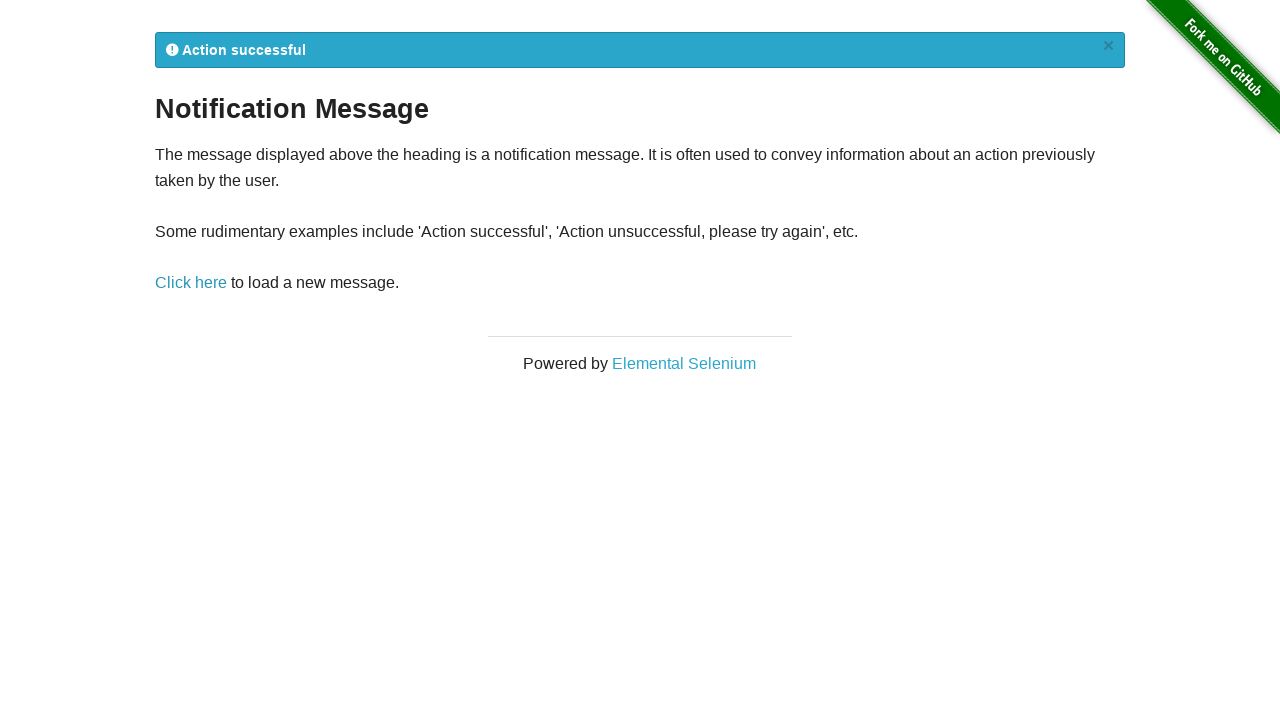

Notification message appeared
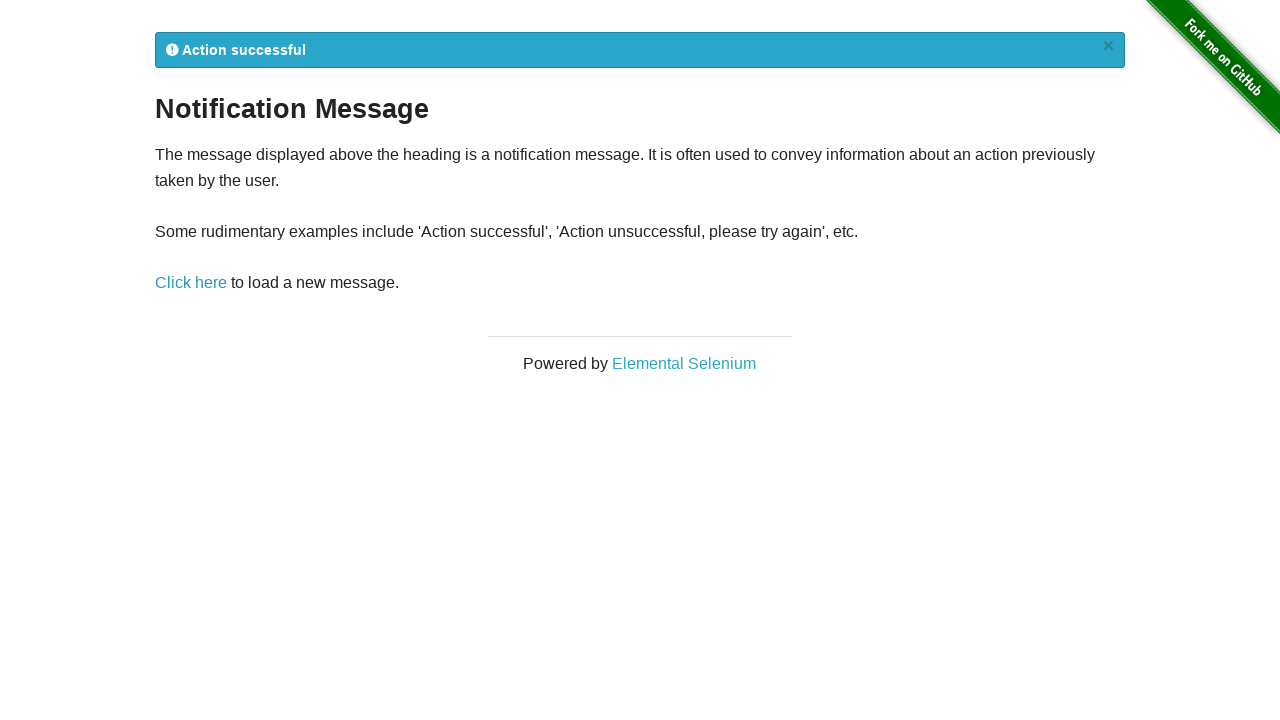

Retrieved notification text: Action successful
            ×
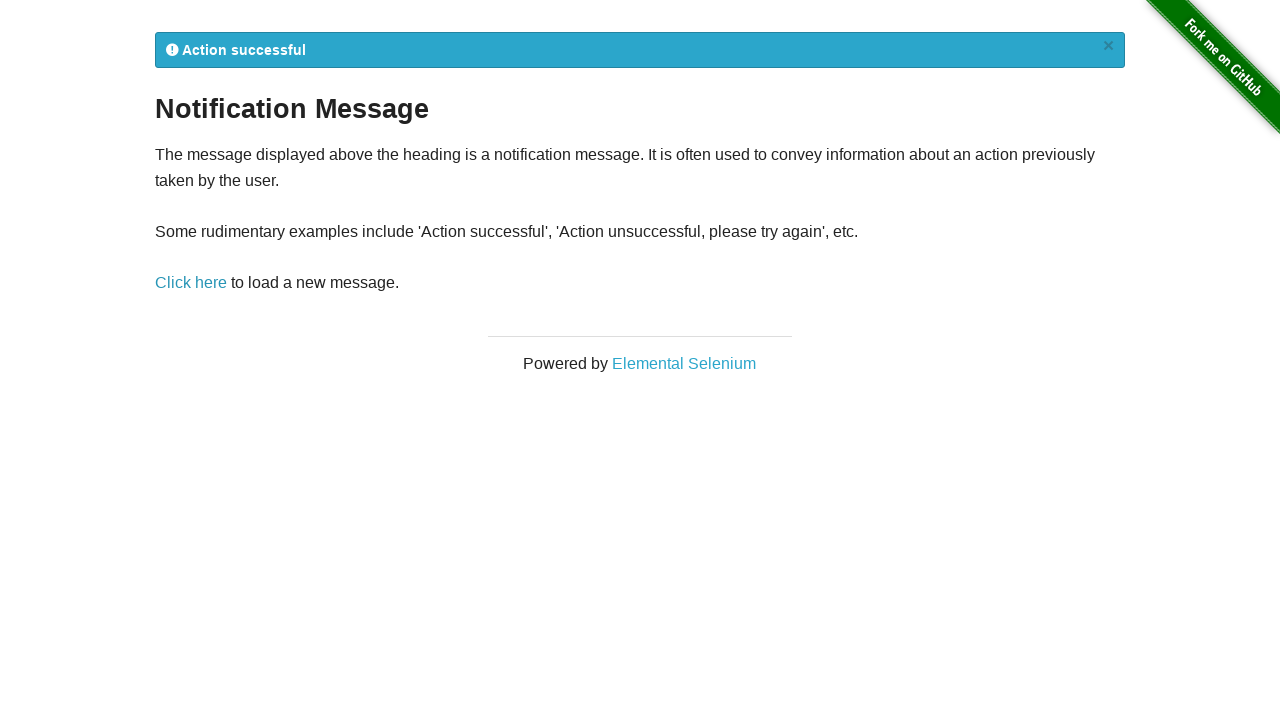

Success notification found: Action successful
            ×
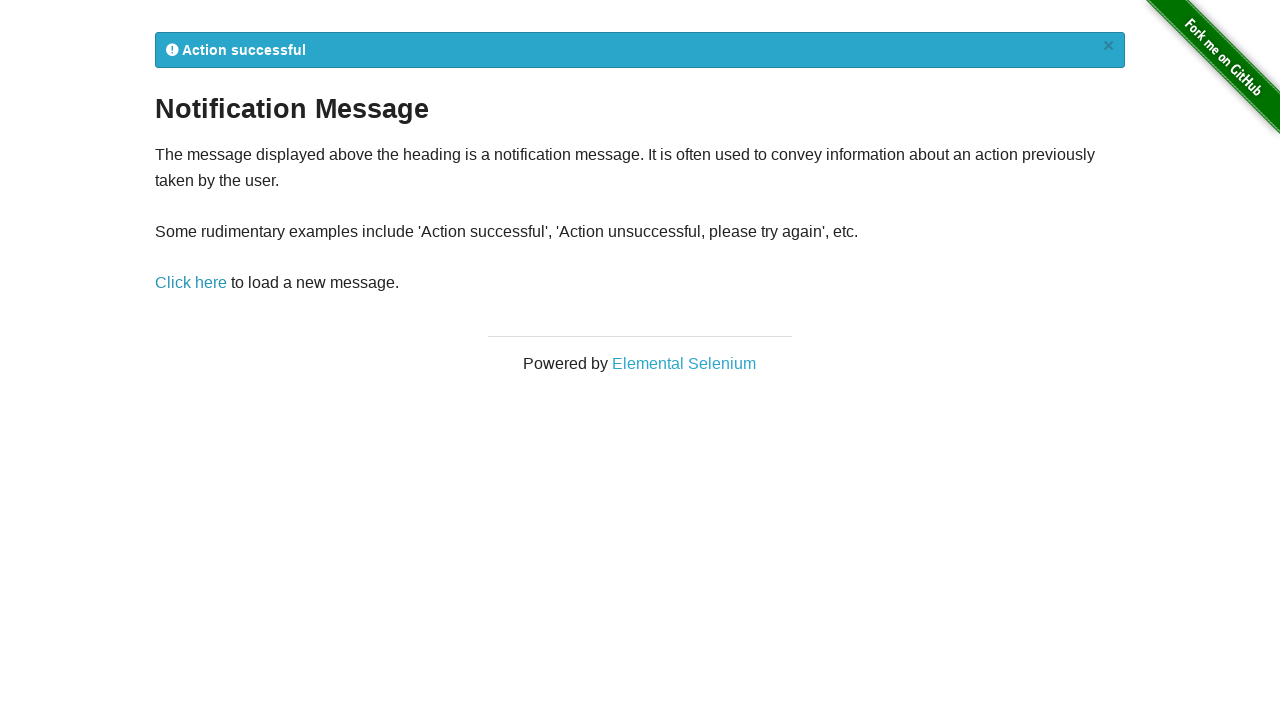

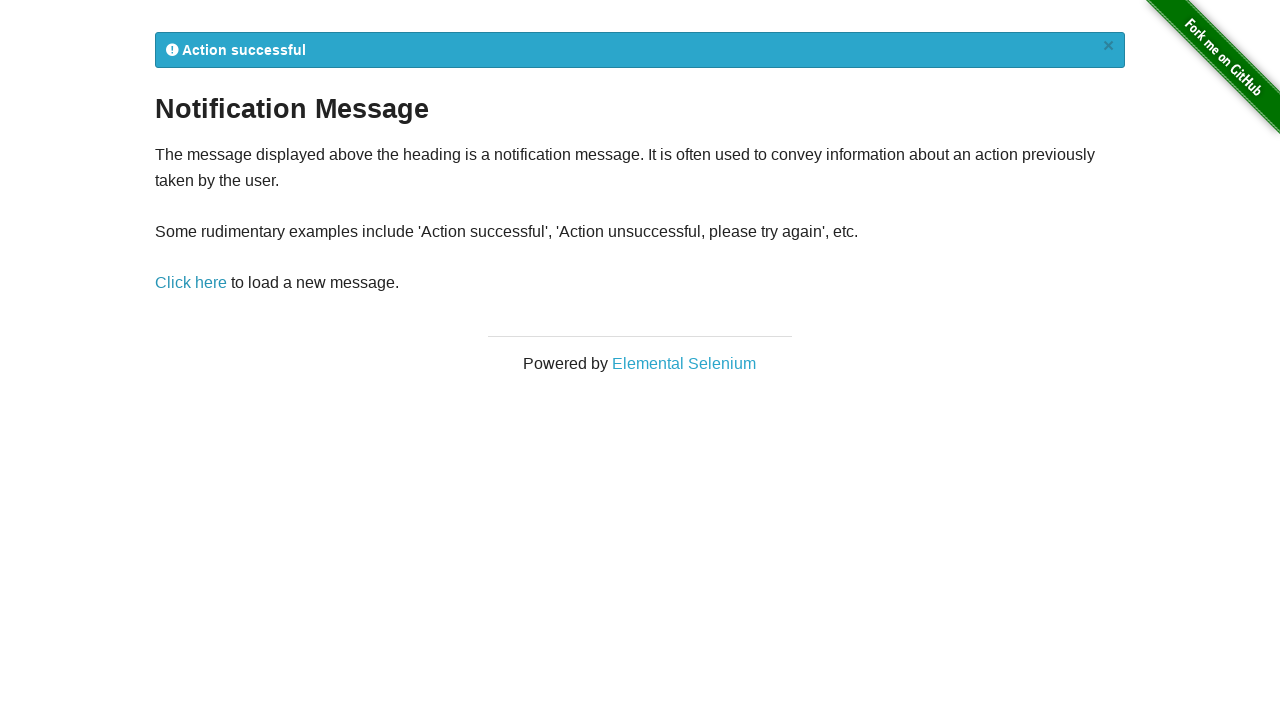